Tests drag and drop functionality on jQuery UI demo page by navigating to the Droppable section, switching to the iframe, and dragging an element to a target drop zone

Starting URL: https://jqueryui.com/

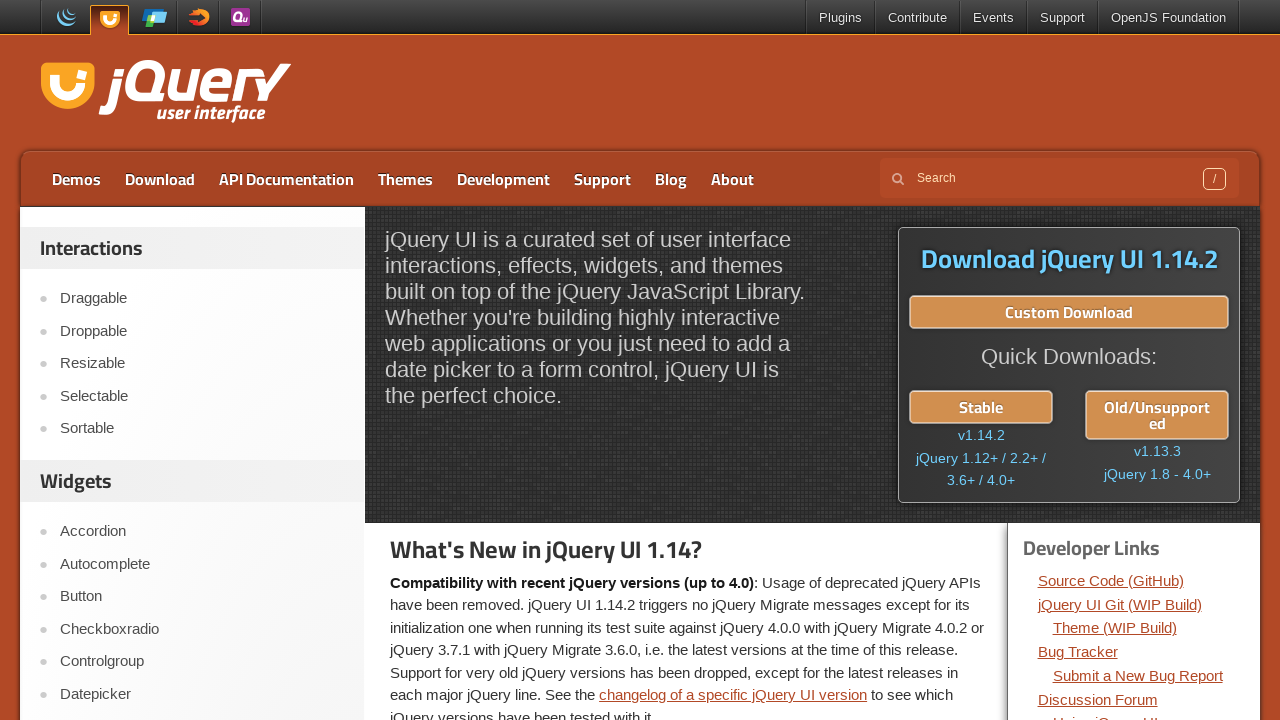

Clicked on Droppable link in the navigation at (202, 331) on text=Droppable
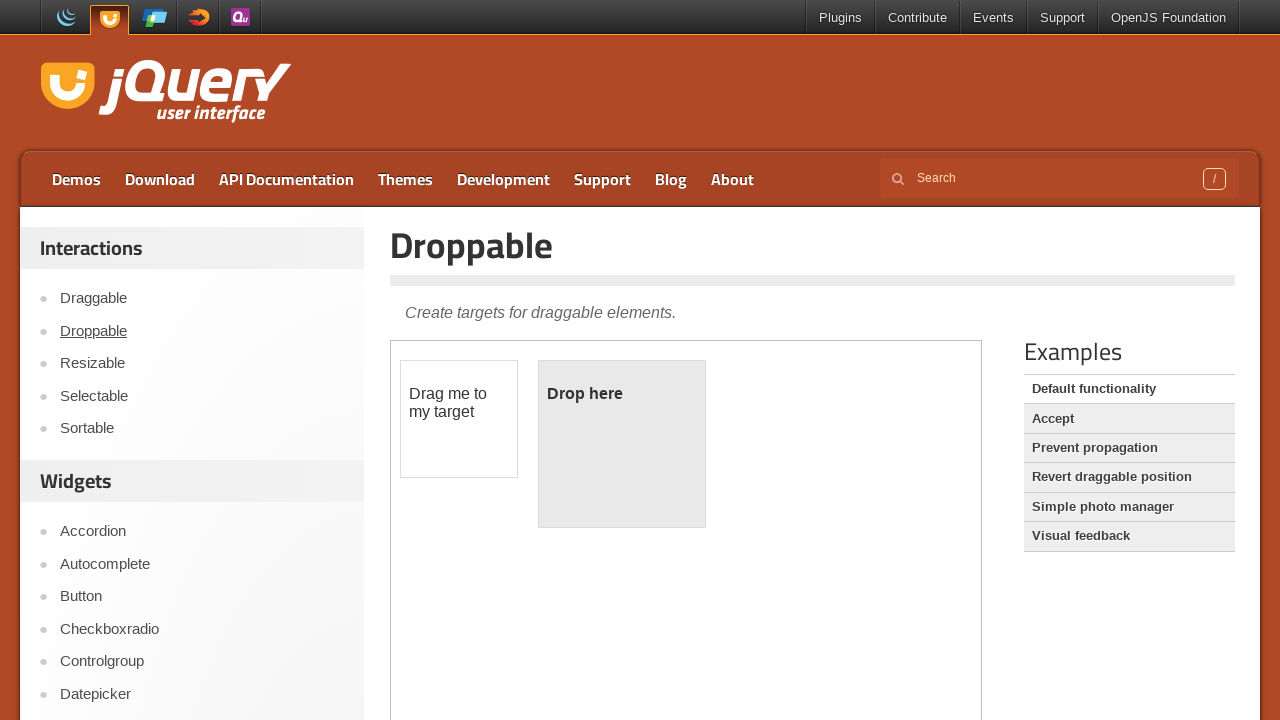

Located the demo iframe
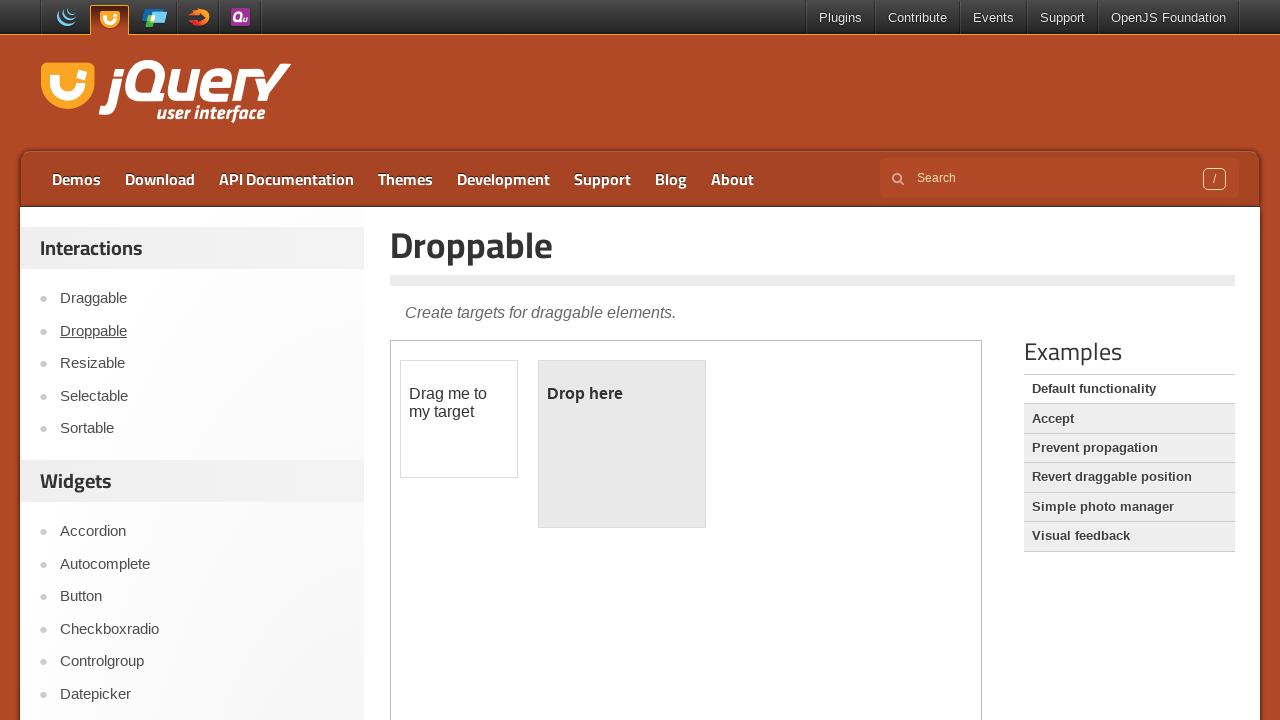

Located the draggable element within the iframe
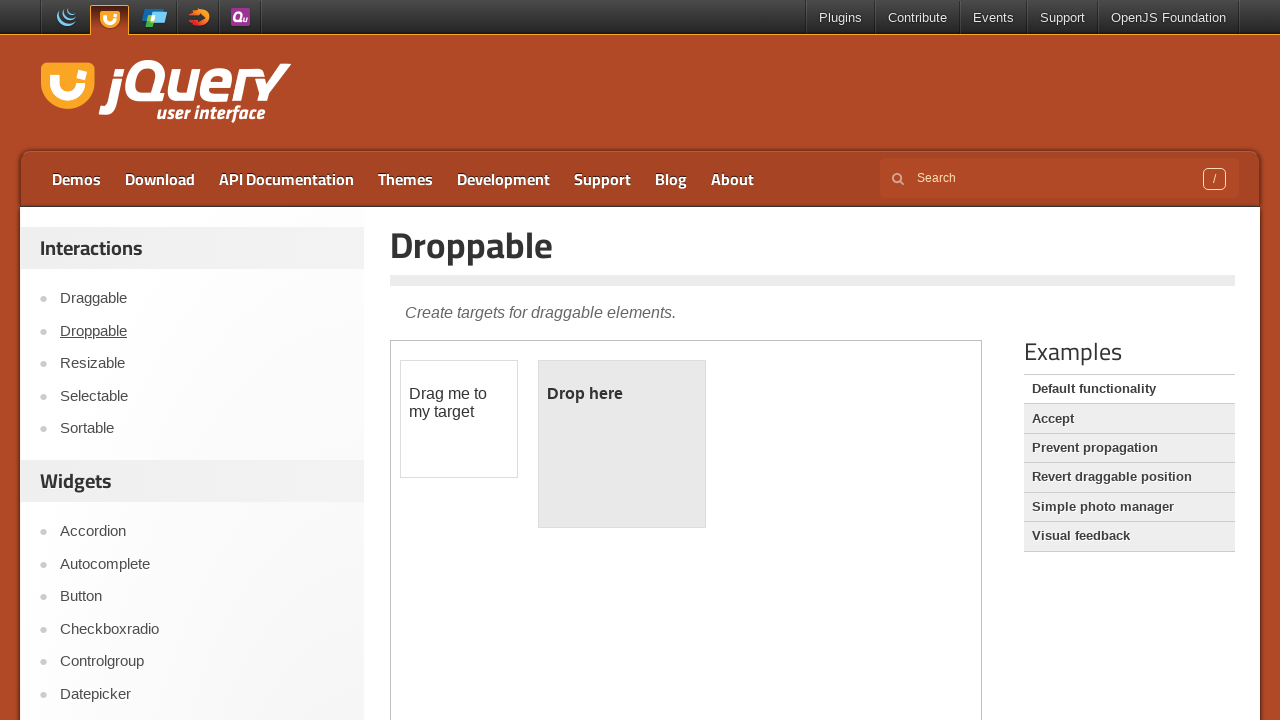

Located the droppable target element within the iframe
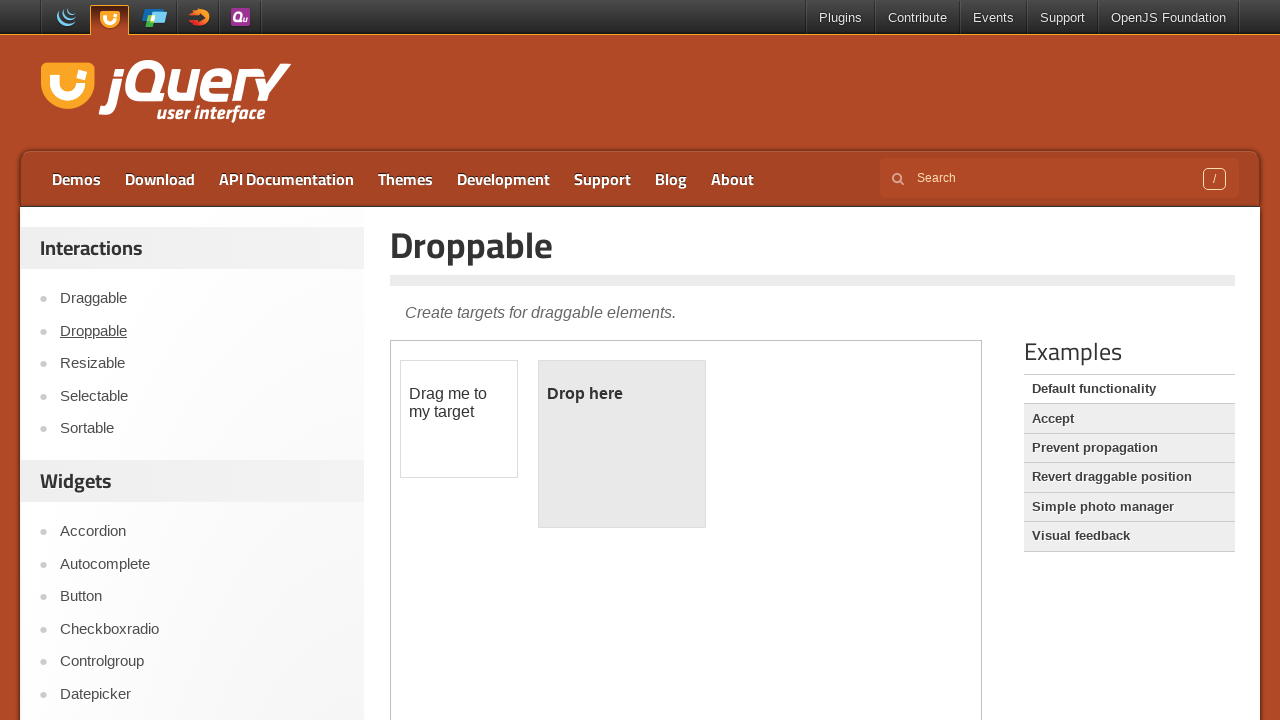

Dragged the element to the drop zone at (622, 444)
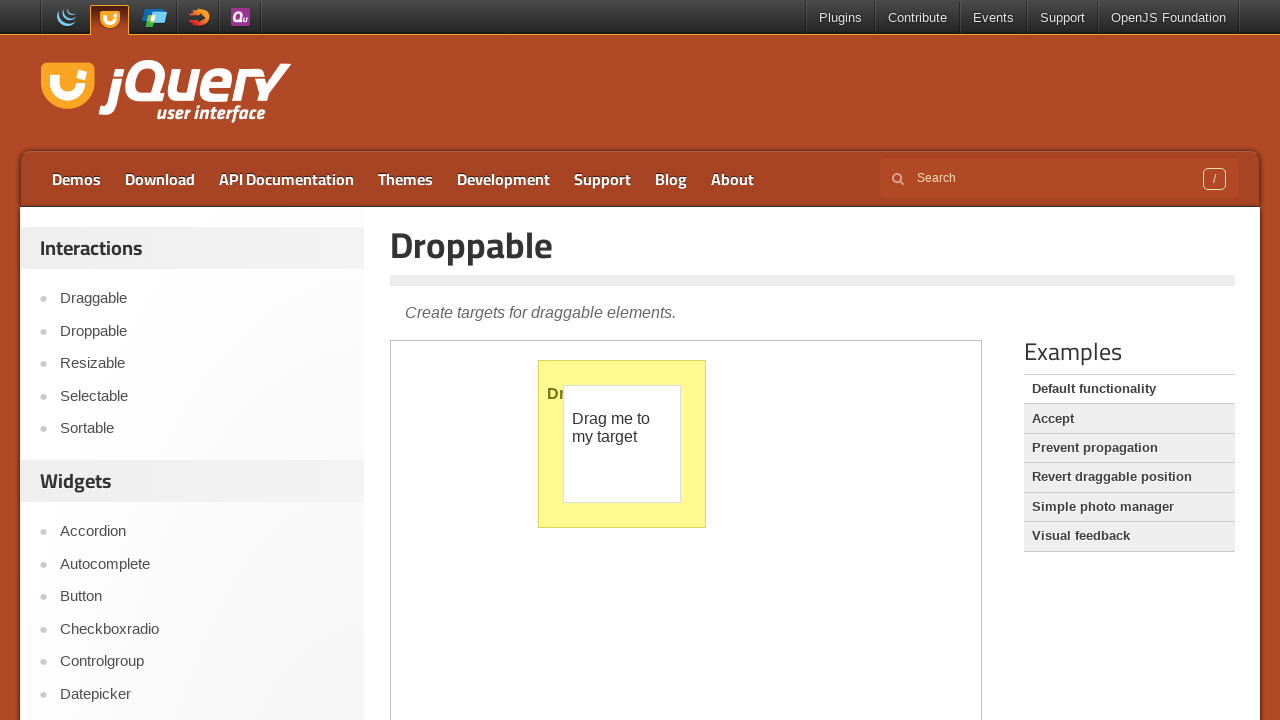

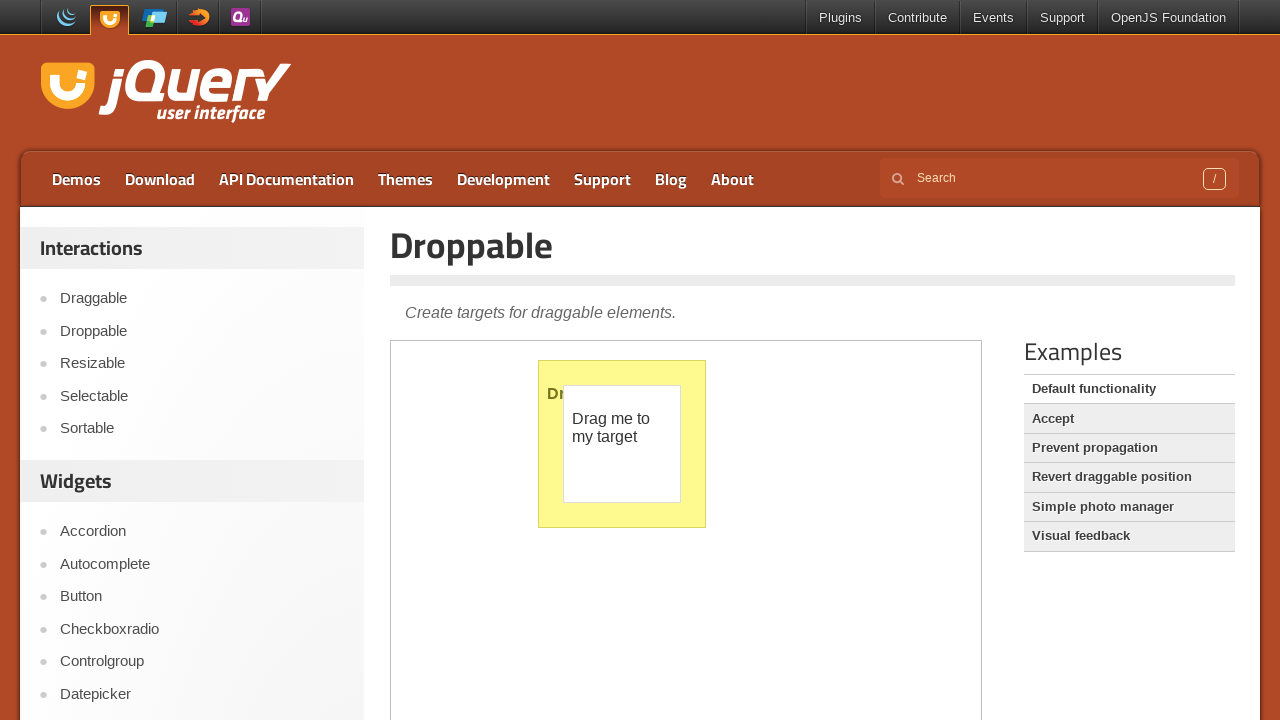